Navigates to Portnov website and sets browser window to mobile size, then verifies that desktop header bar is not displayed

Starting URL: https://portnov.com

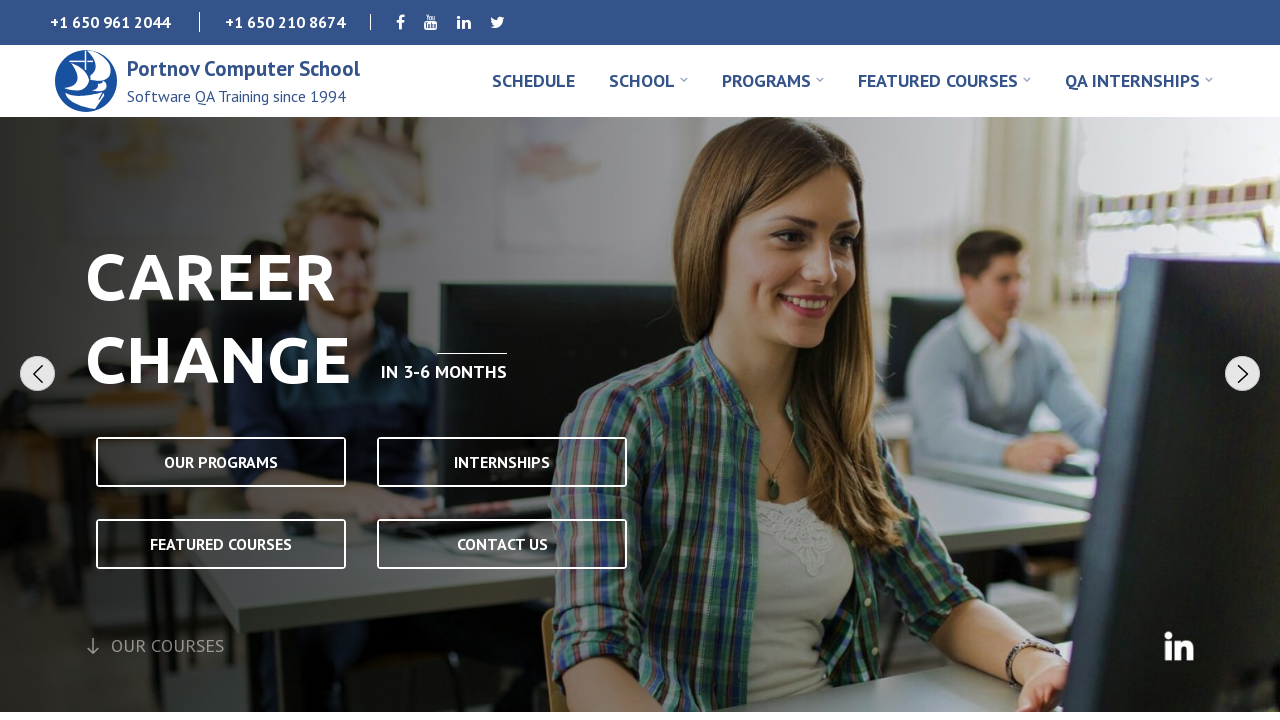

Navigated to Portnov website
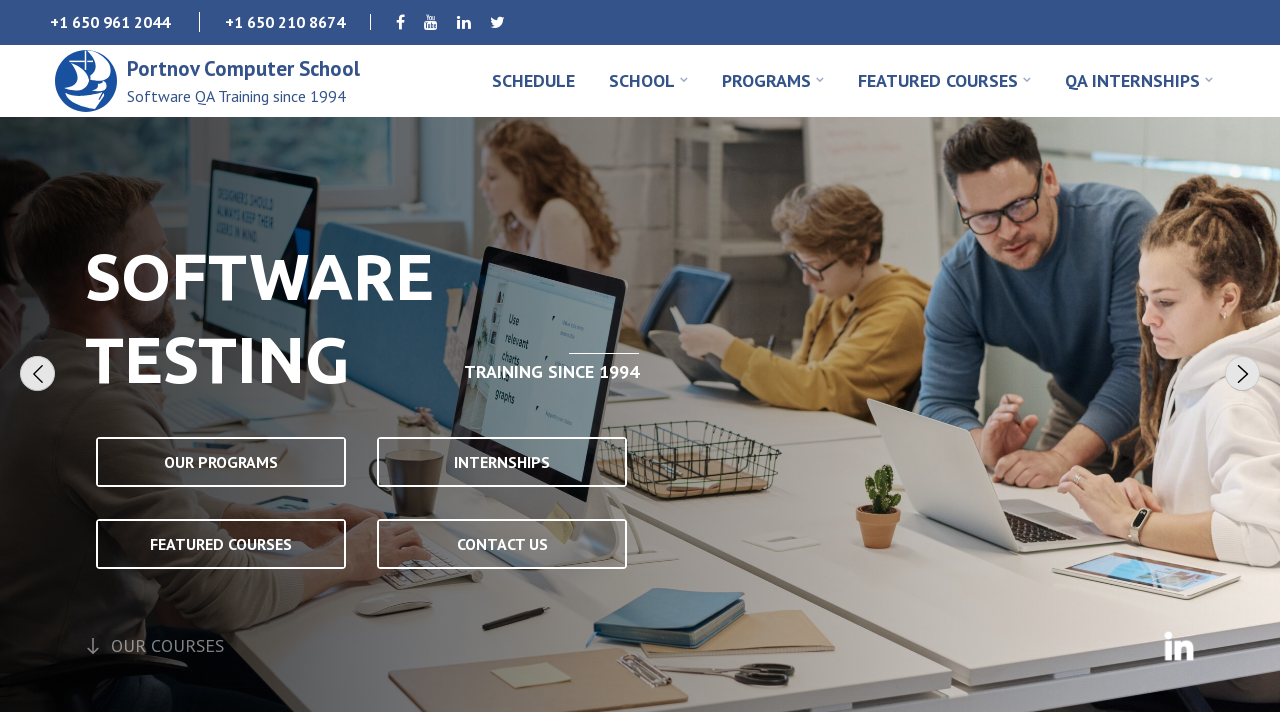

Set browser viewport to mobile size (980x600)
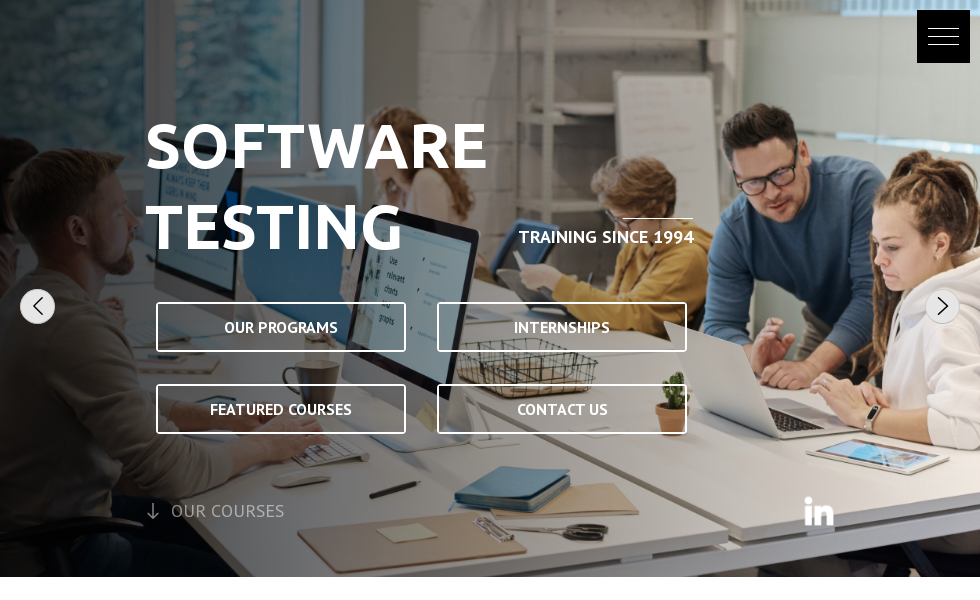

Located desktop header bar element
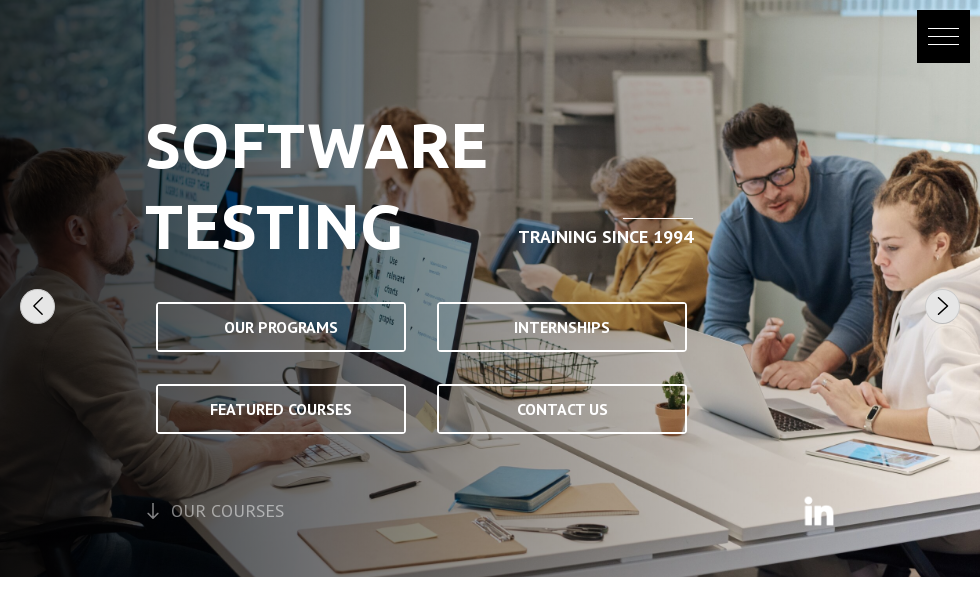

Verified that desktop header bar is not visible in mobile view
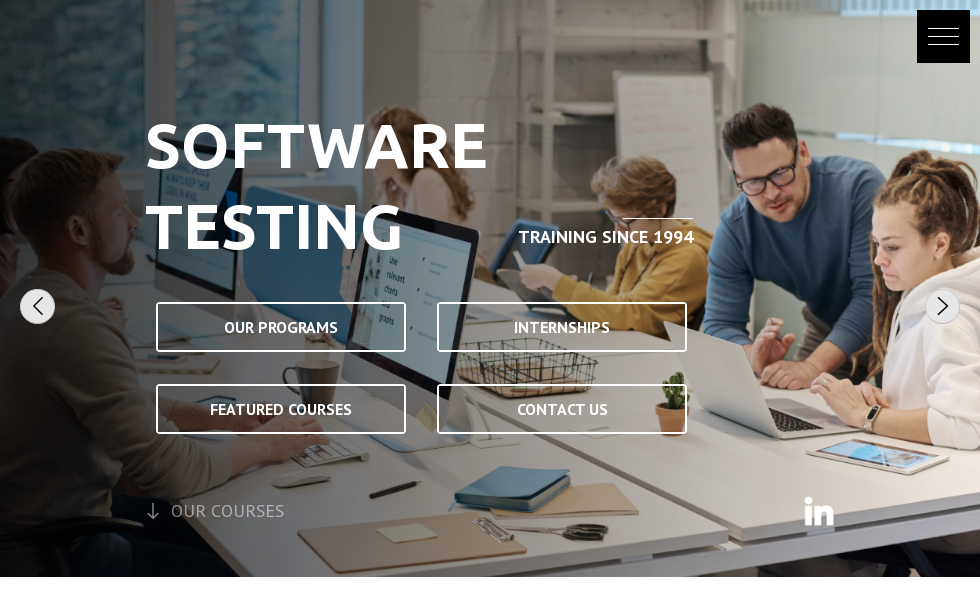

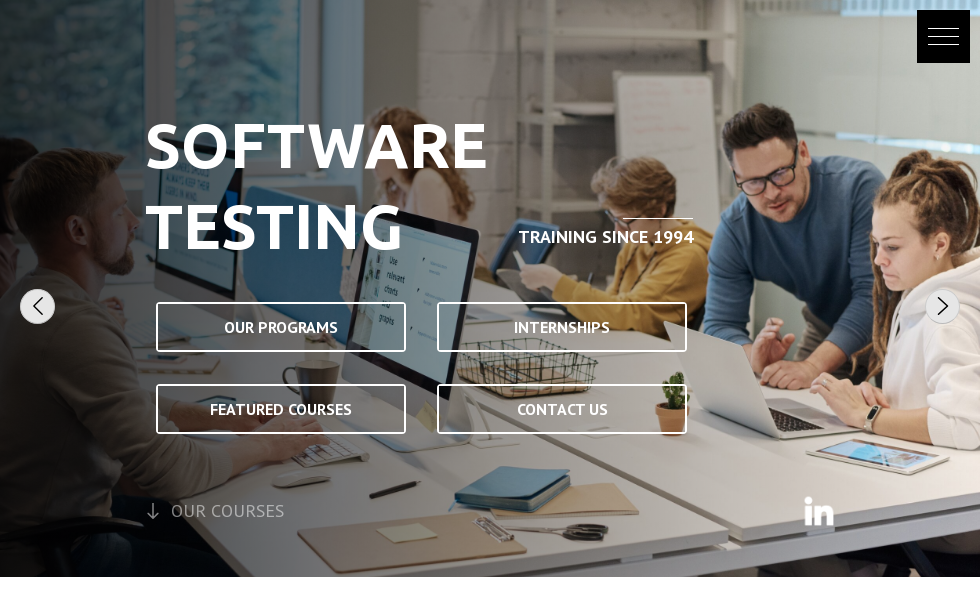